Navigates to Flipkart homepage and maximizes the browser window

Starting URL: https://www.flipkart.com/

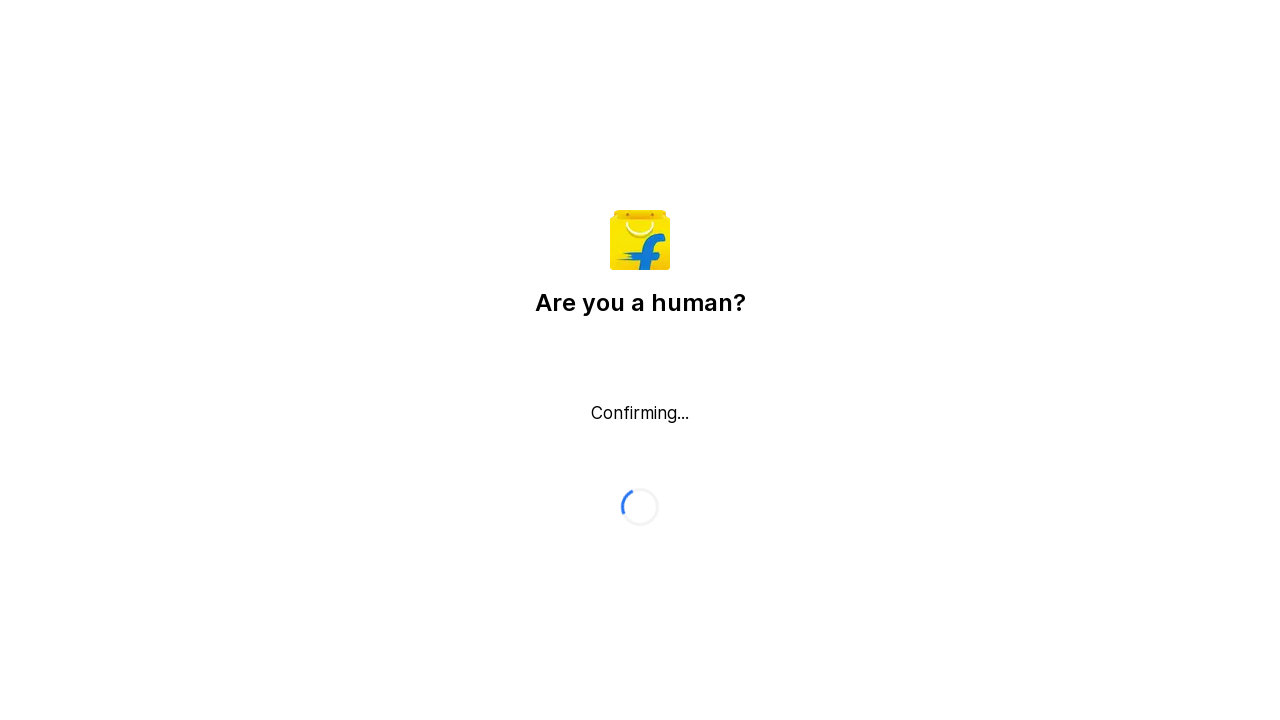

Navigated to Flipkart homepage
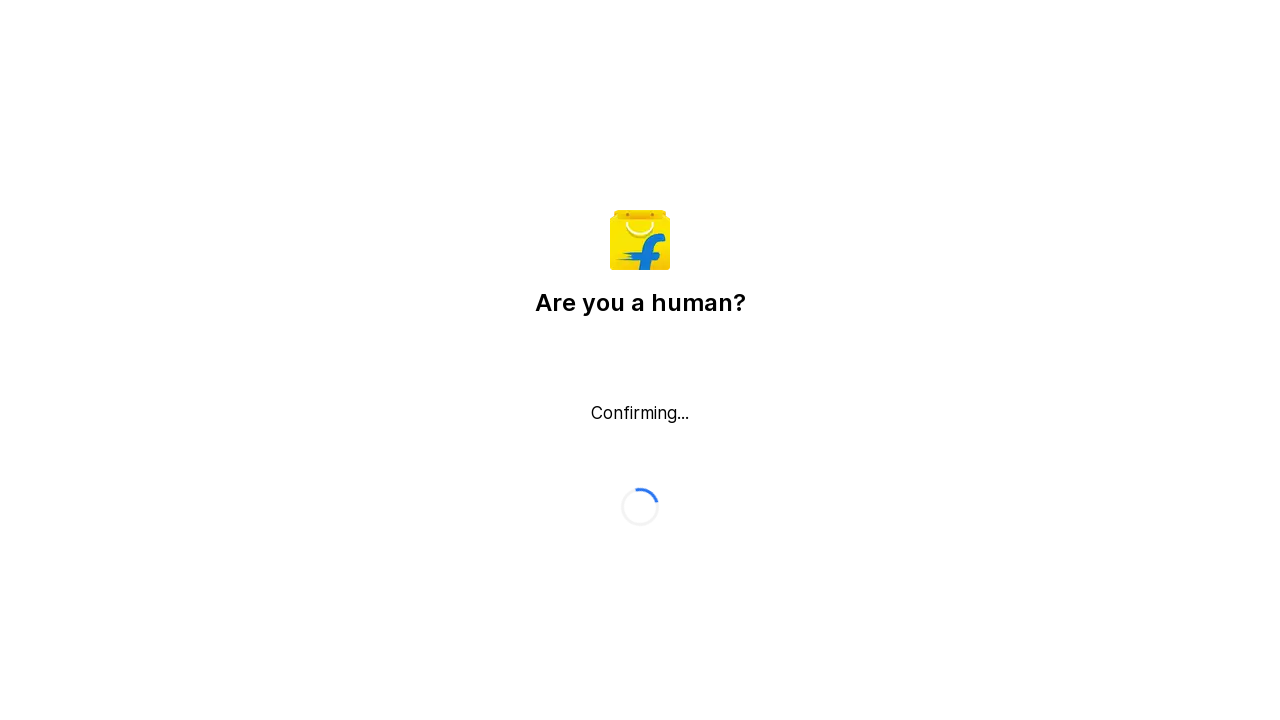

Maximized browser window to 1920x1080
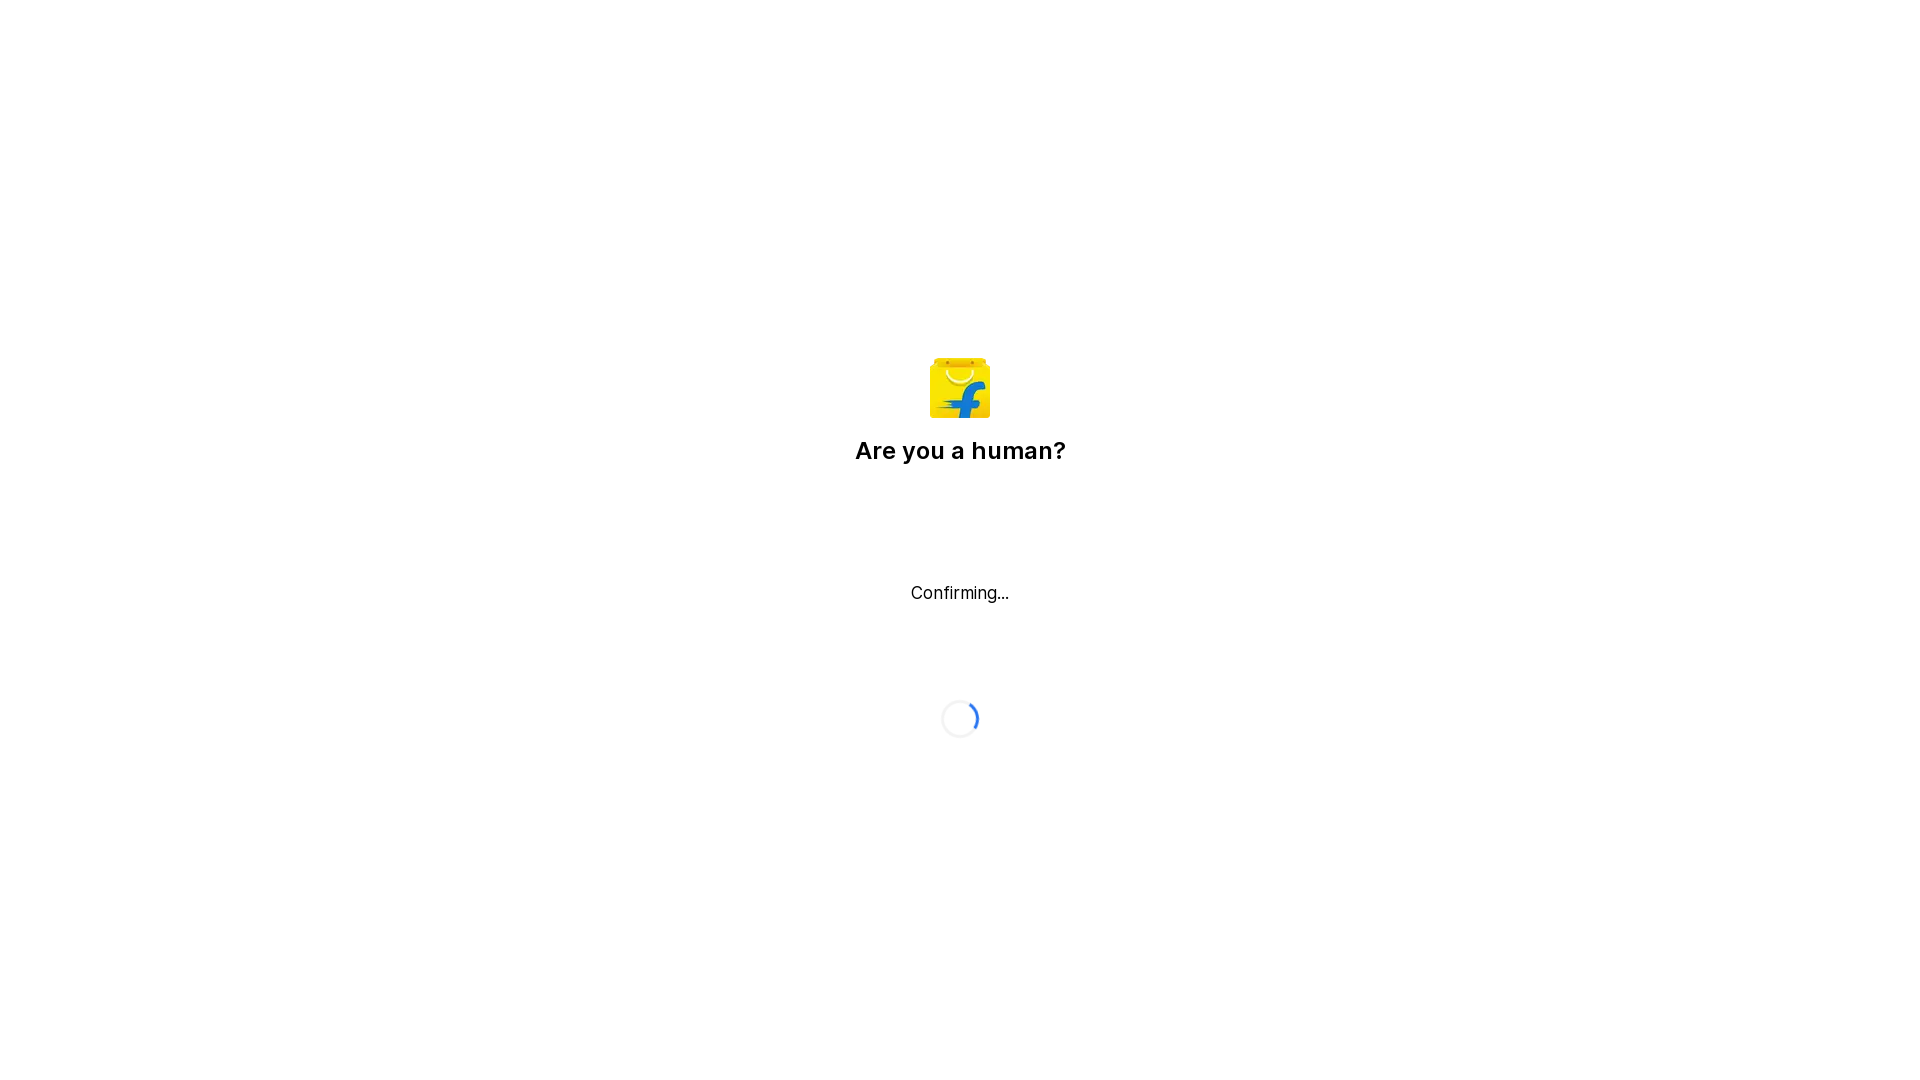

Page loaded successfully (domcontentloaded)
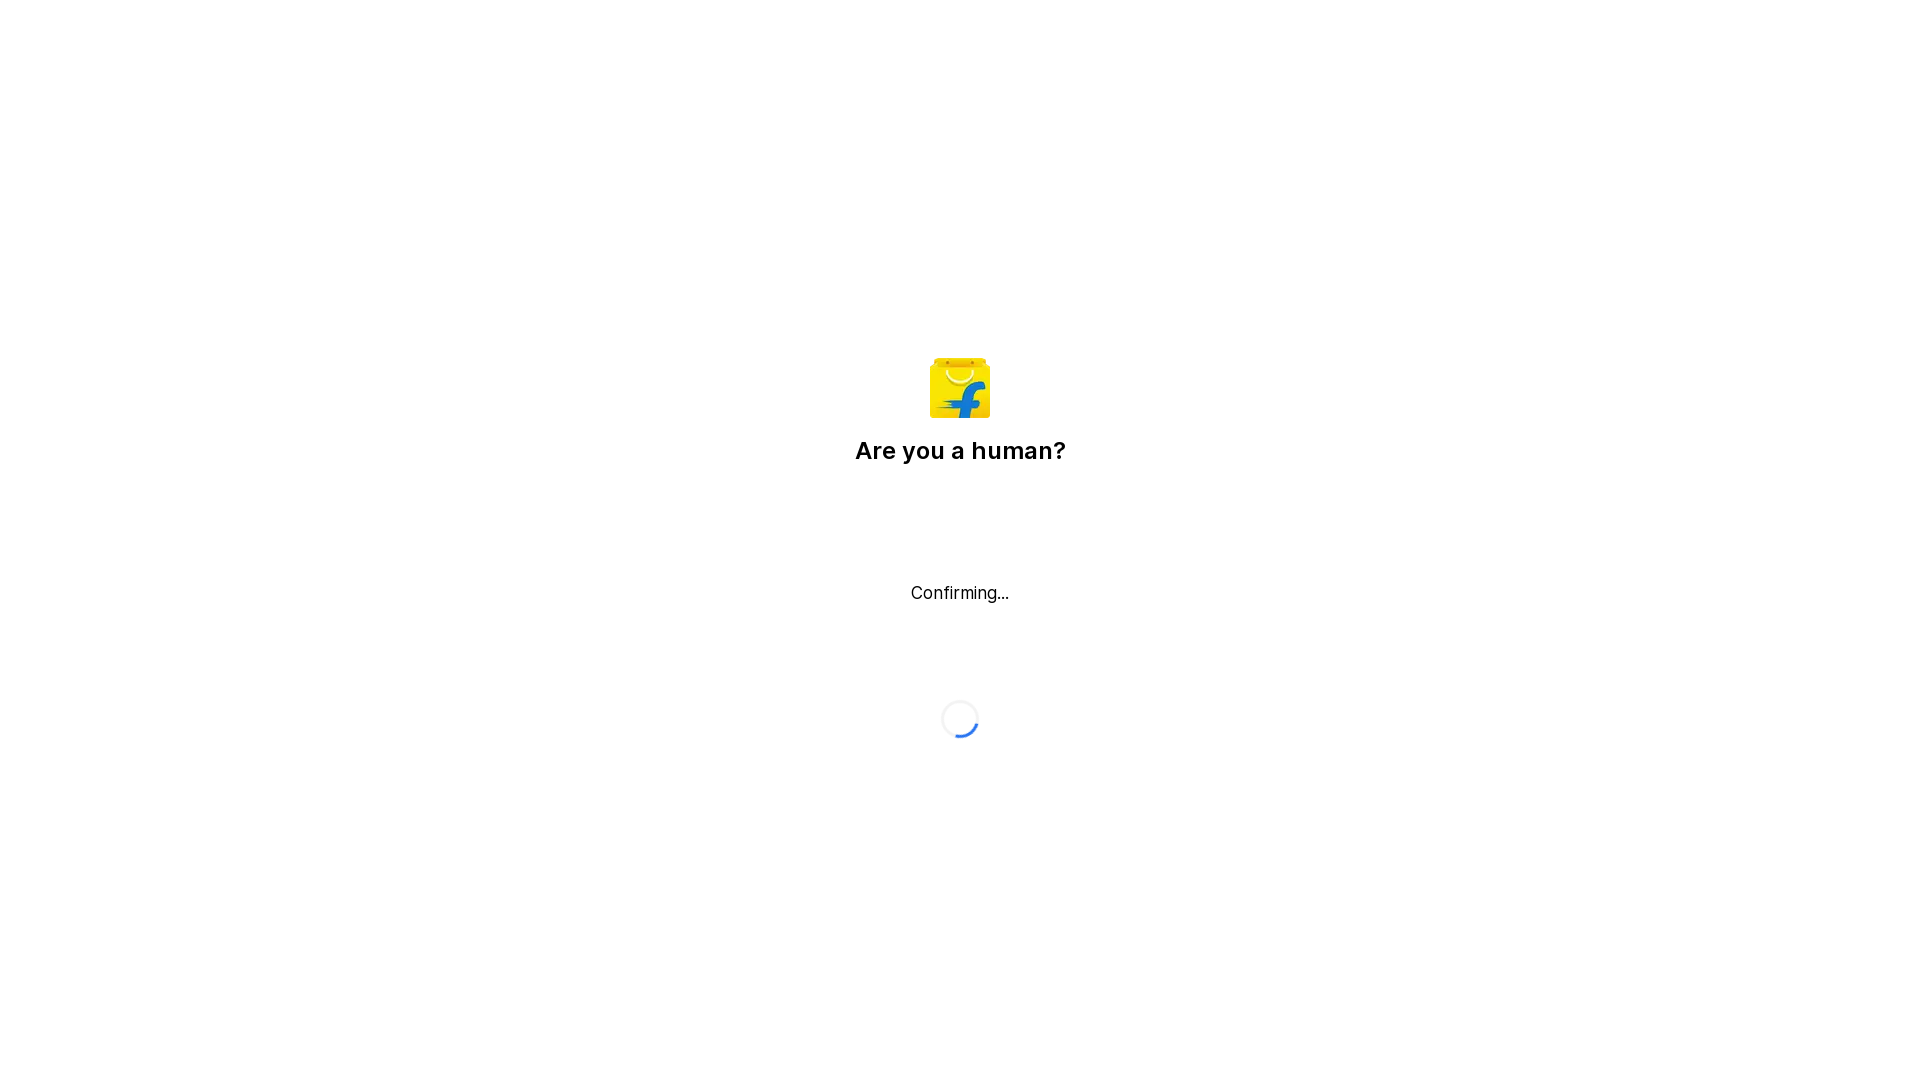

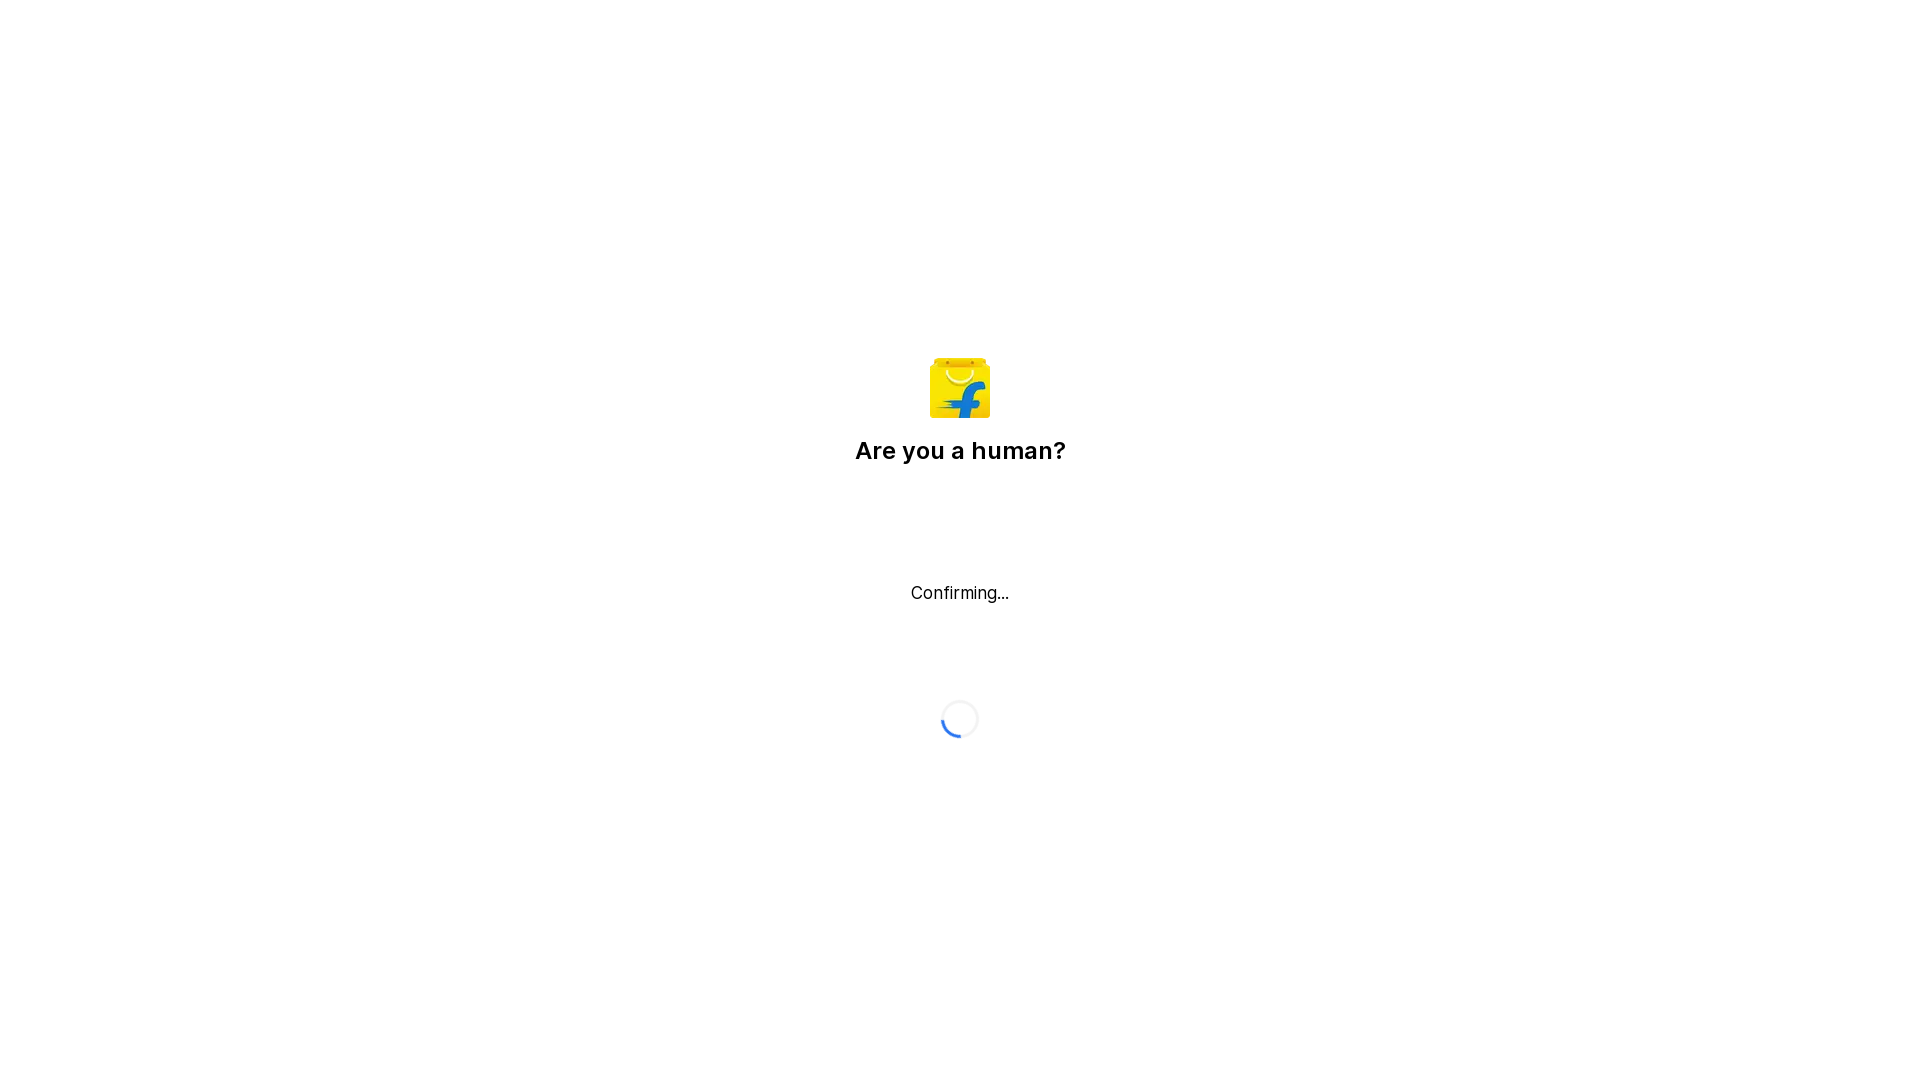